Tests autocomplete functionality by typing the letter "a" into a search field and waiting for autocomplete suggestions to appear

Starting URL: https://seleniumui.moderntester.pl/autocomplete.php

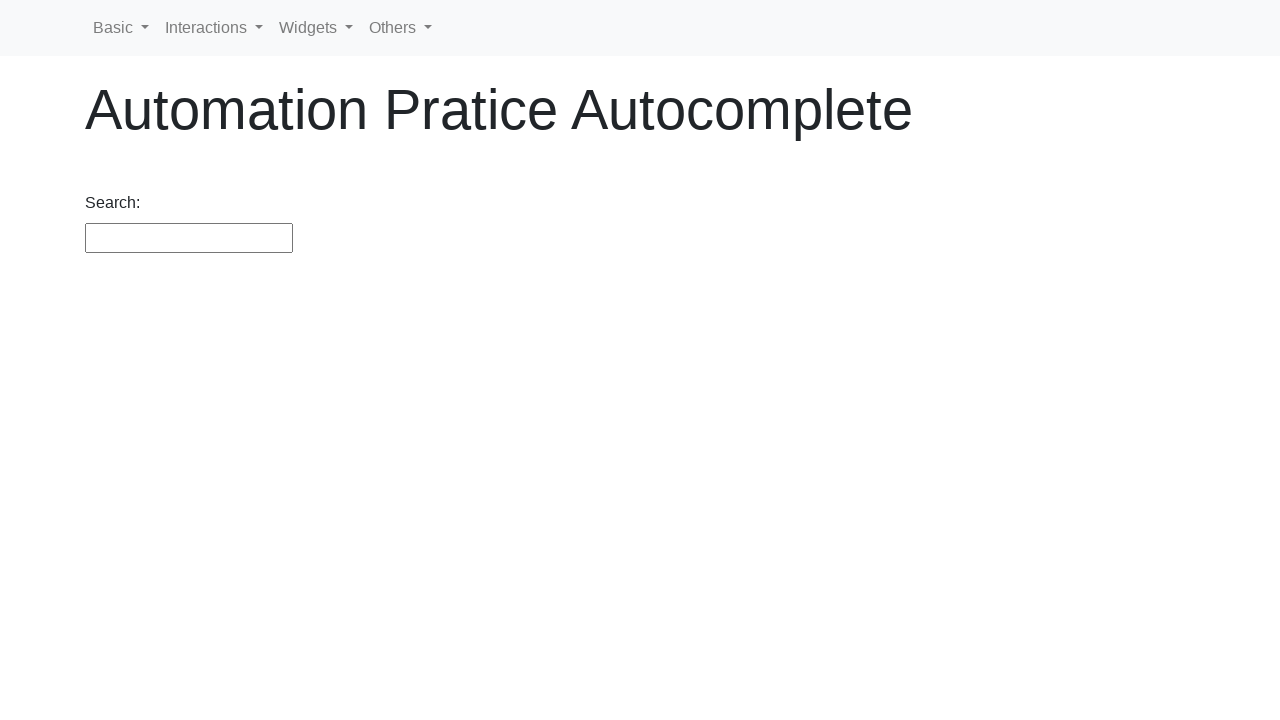

Typed letter 'a' into the autocomplete search field on #search
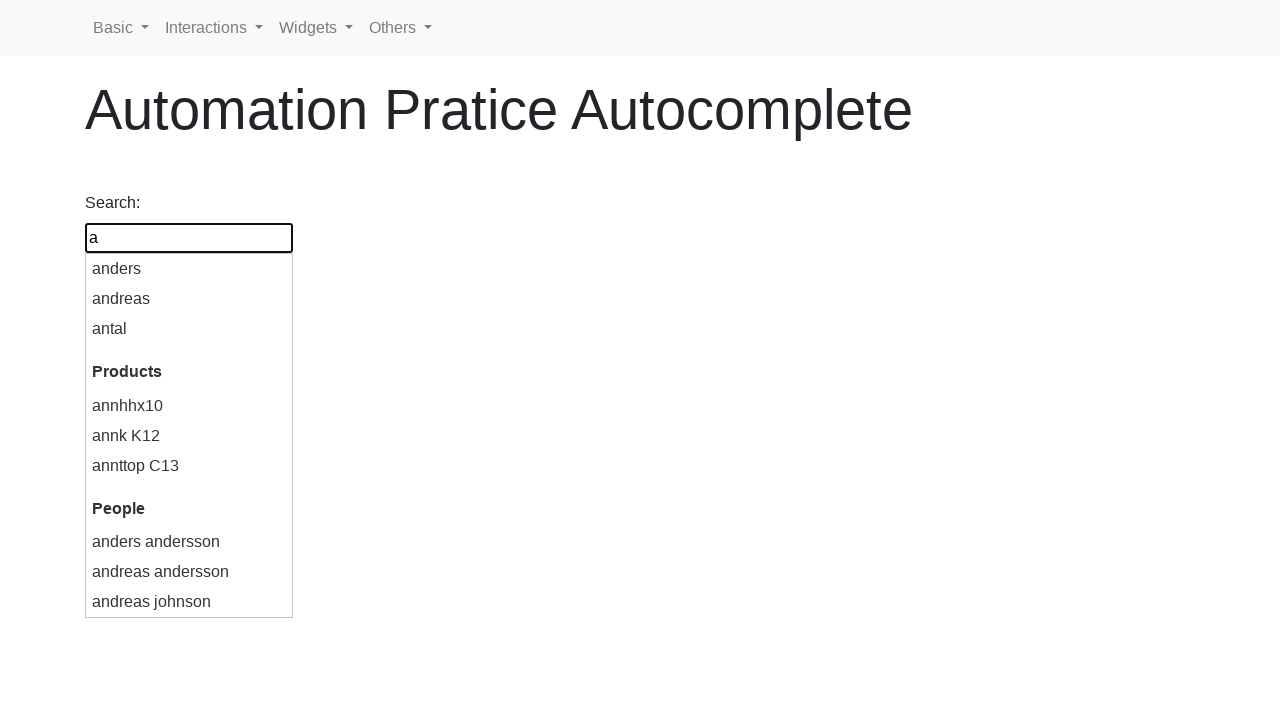

Waited 2 seconds for autocomplete suggestions to appear
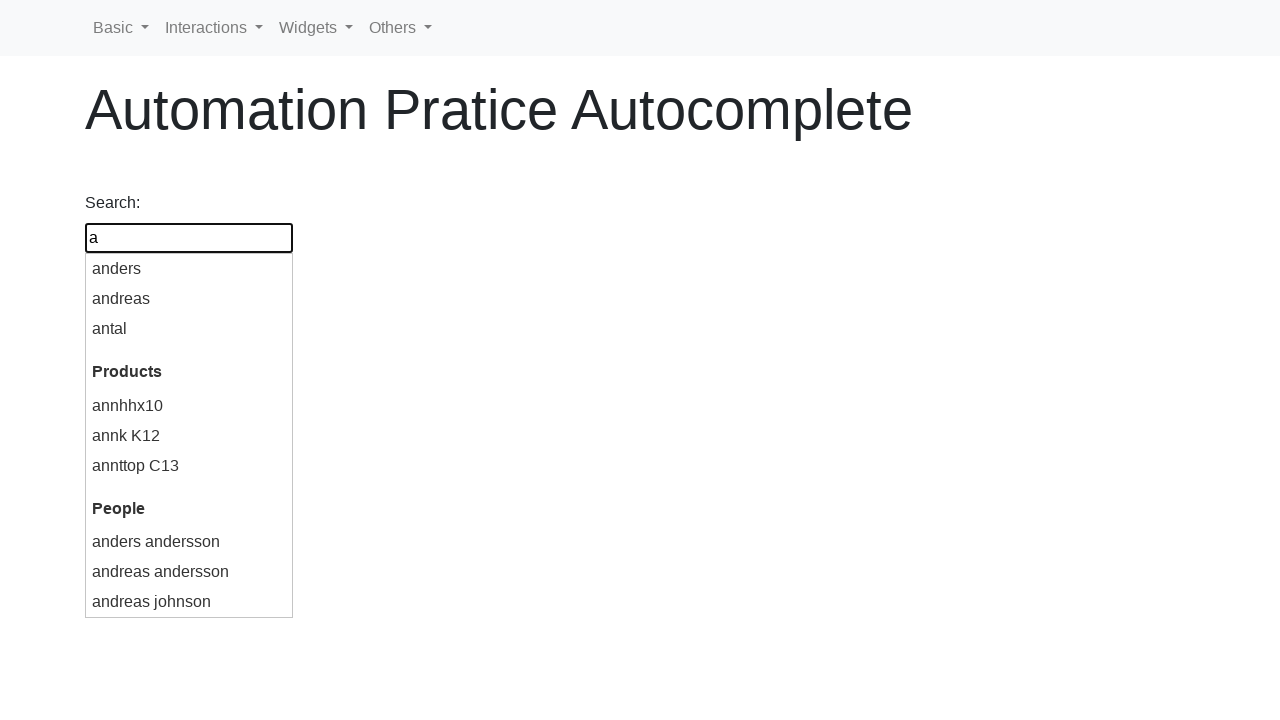

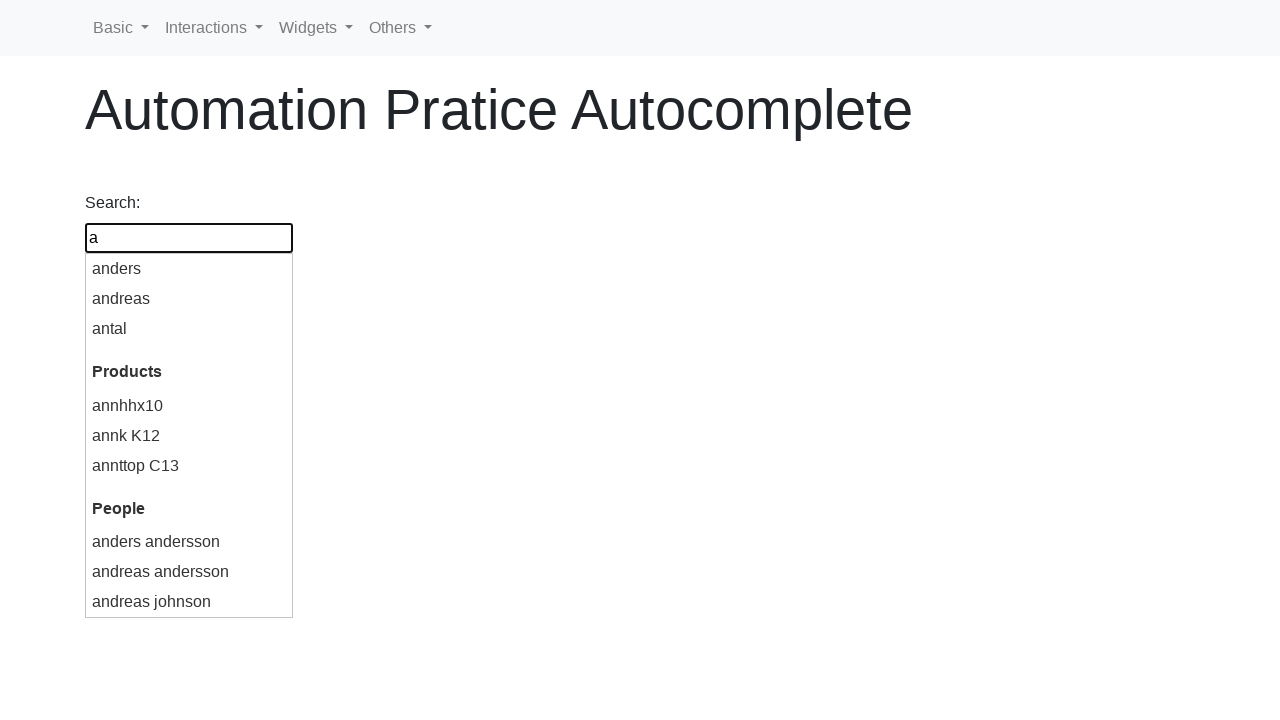